Navigates to a bus schedule page for route 11 heading east at stop code 2269 and waits for the page content to load

Starting URL: https://myride.ometro.com/Schedule?stopCode=2269&routeNumber=11&directionName=EAST

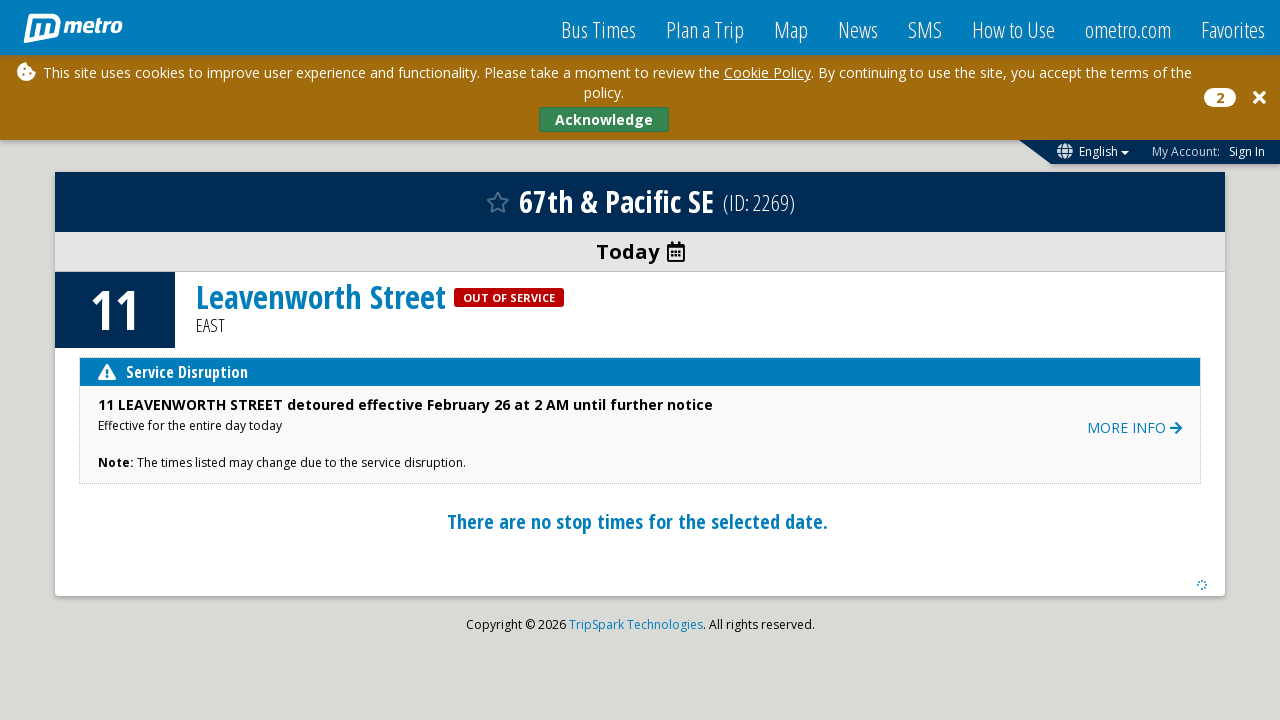

Page body element loaded
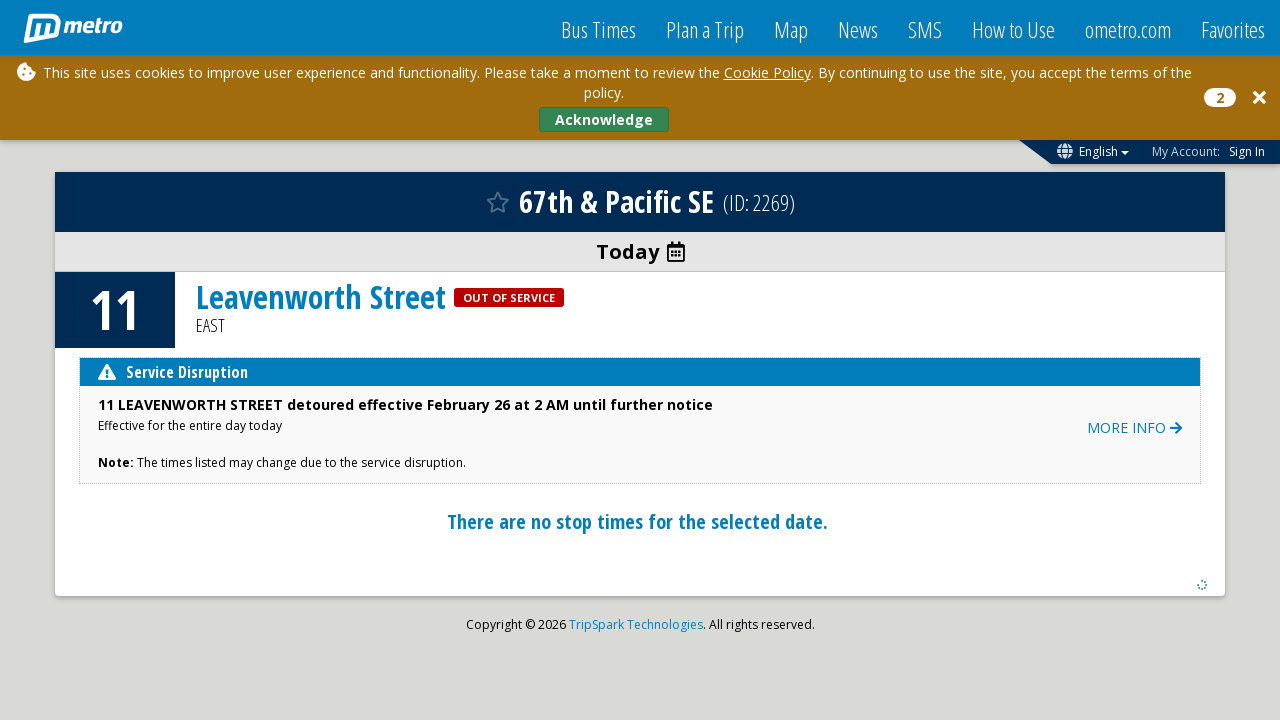

Page reached network idle state - schedule content loaded for route 11 heading EAST at stop 2269
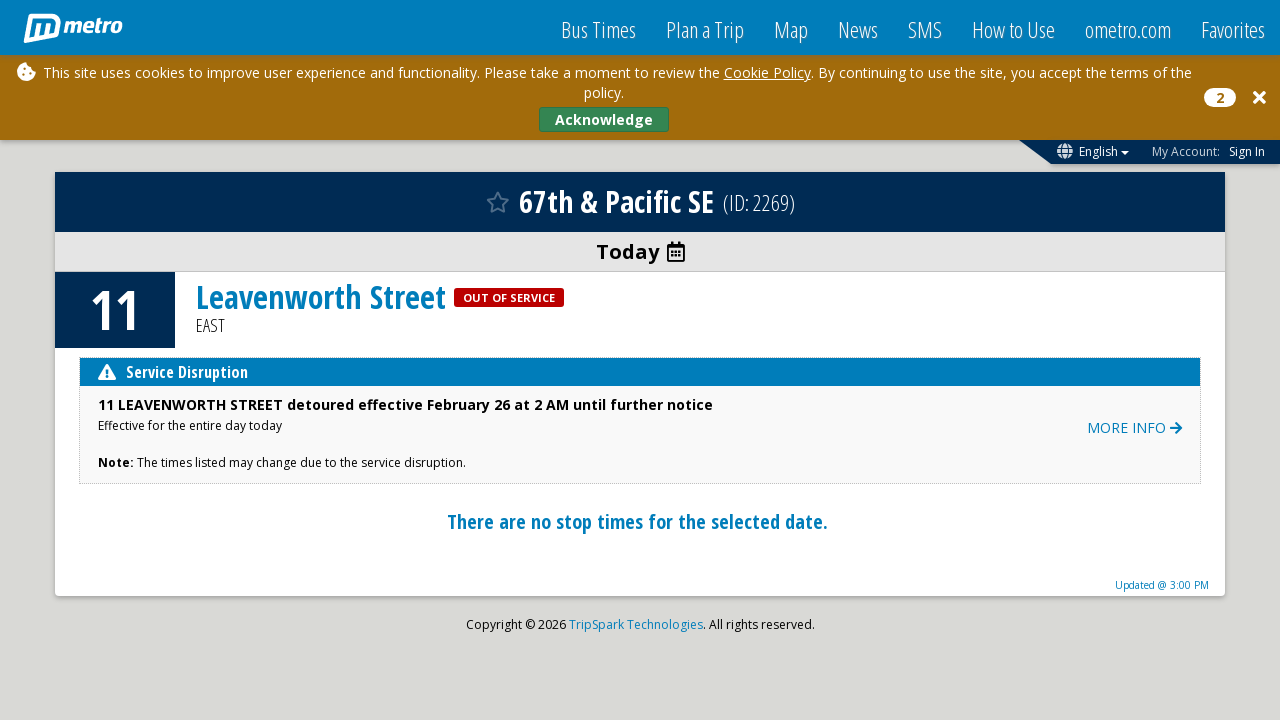

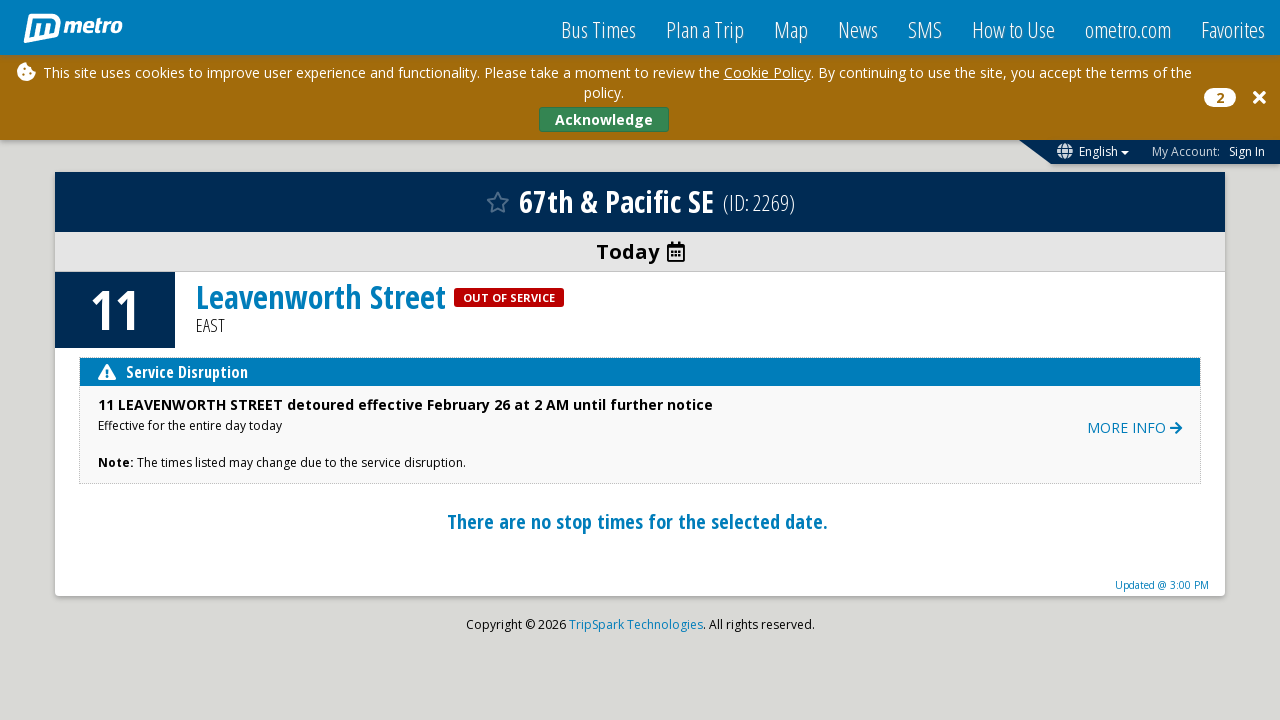